Tests clicking a button with a dynamic ID multiple times on the UI Testing Playground. The button's ID changes on each page load, so the test uses text-based selection to locate it.

Starting URL: http://uitestingplayground.com/dynamicid

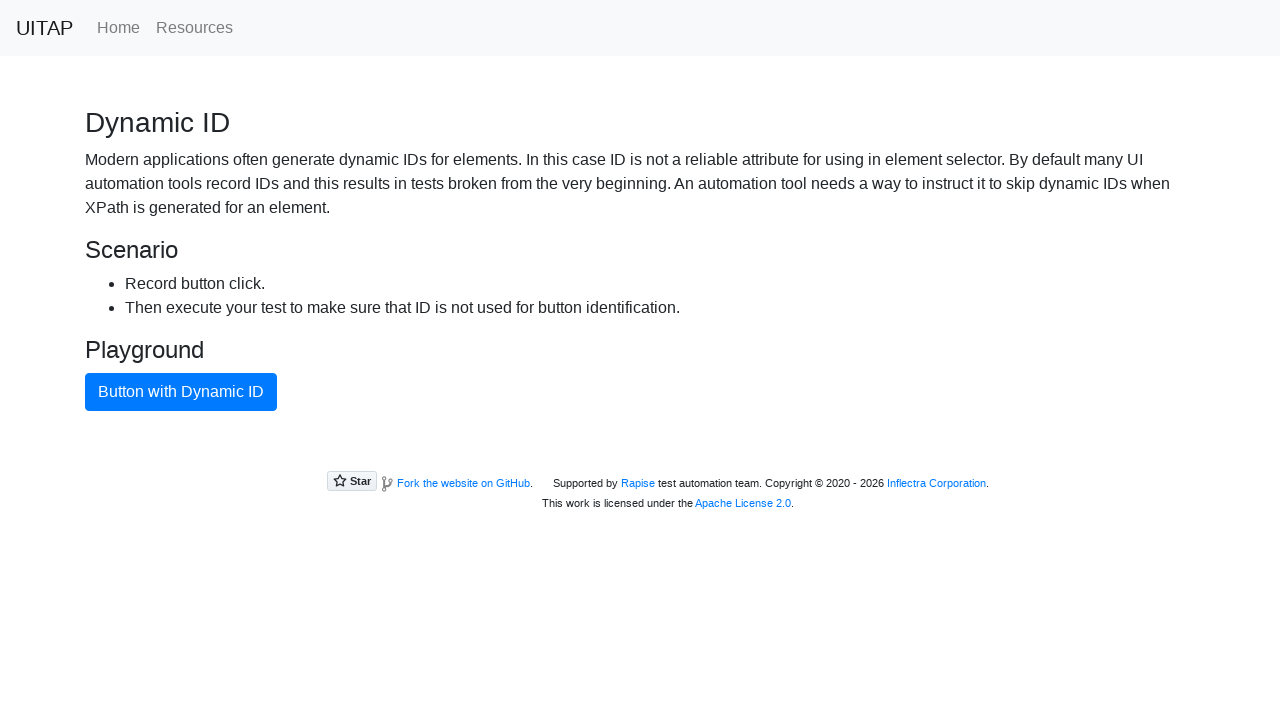

Navigated to UI Testing Playground Dynamic ID page
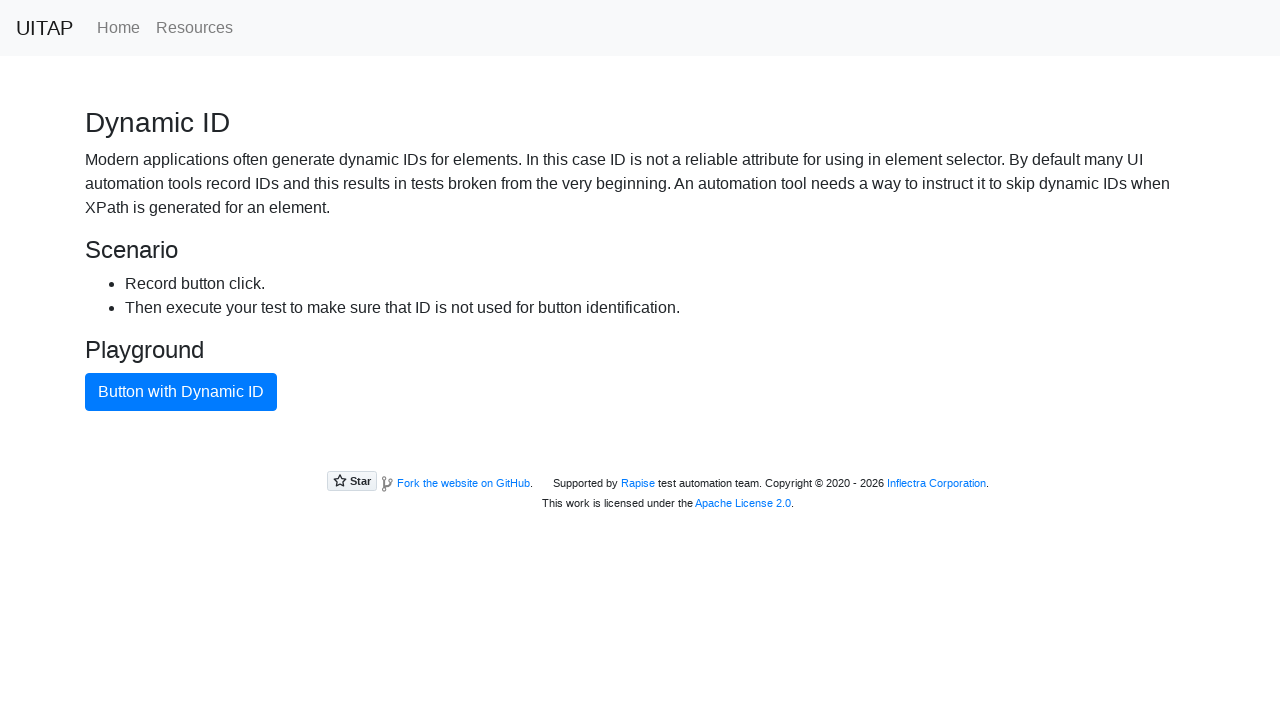

Button with Dynamic ID selector appeared on the page
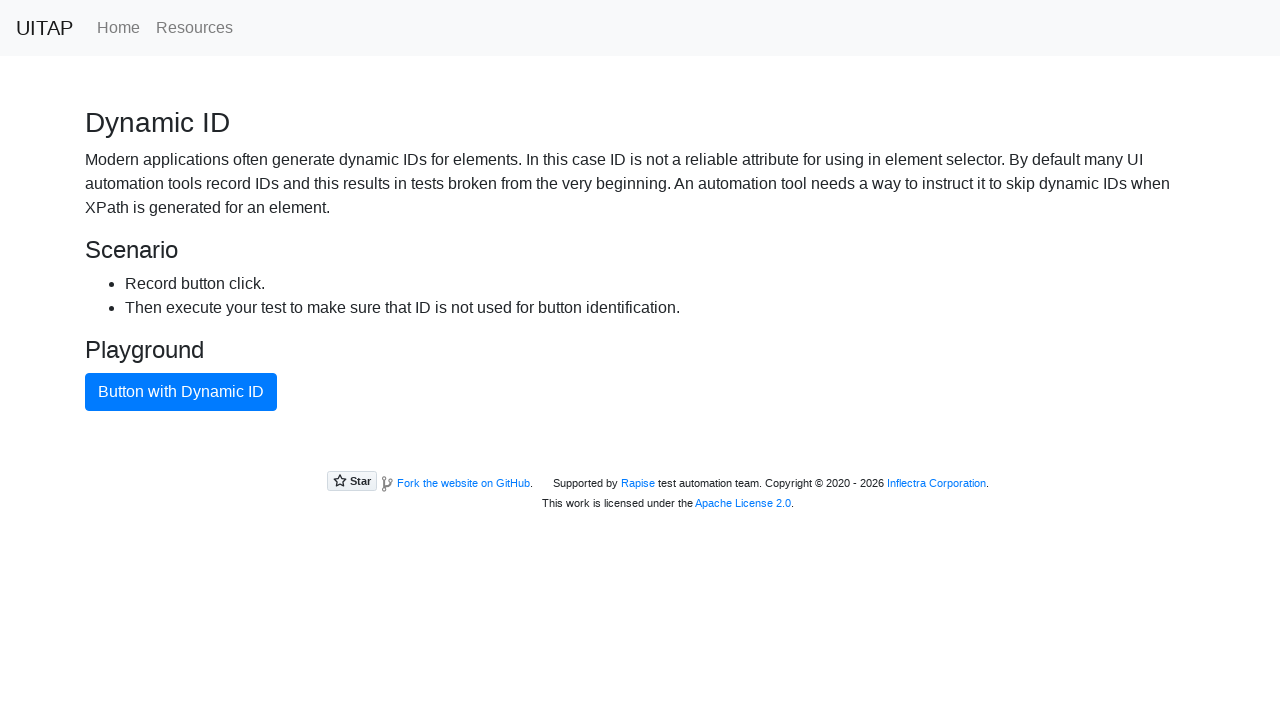

Clicked button with Dynamic ID (click 1) at (181, 392) on xpath=//button[text()="Button with Dynamic ID"]
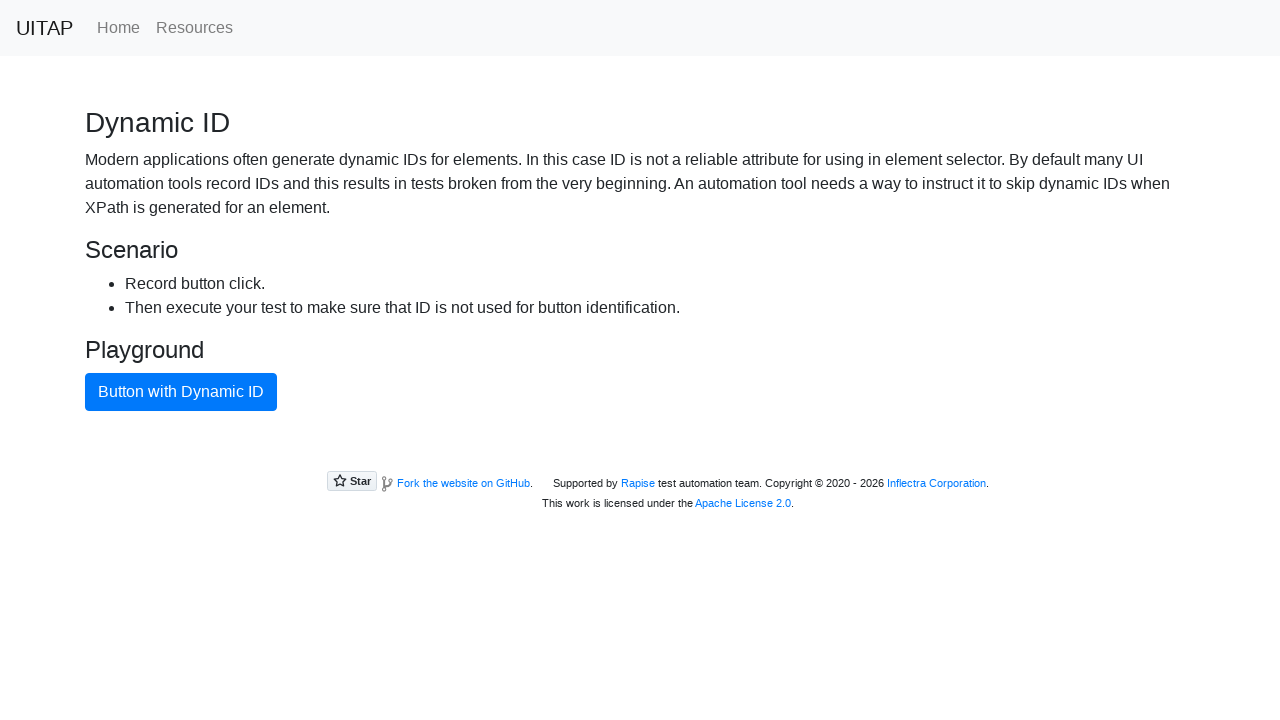

Clicked button with Dynamic ID at (181, 392) on xpath=//button[text()="Button with Dynamic ID"]
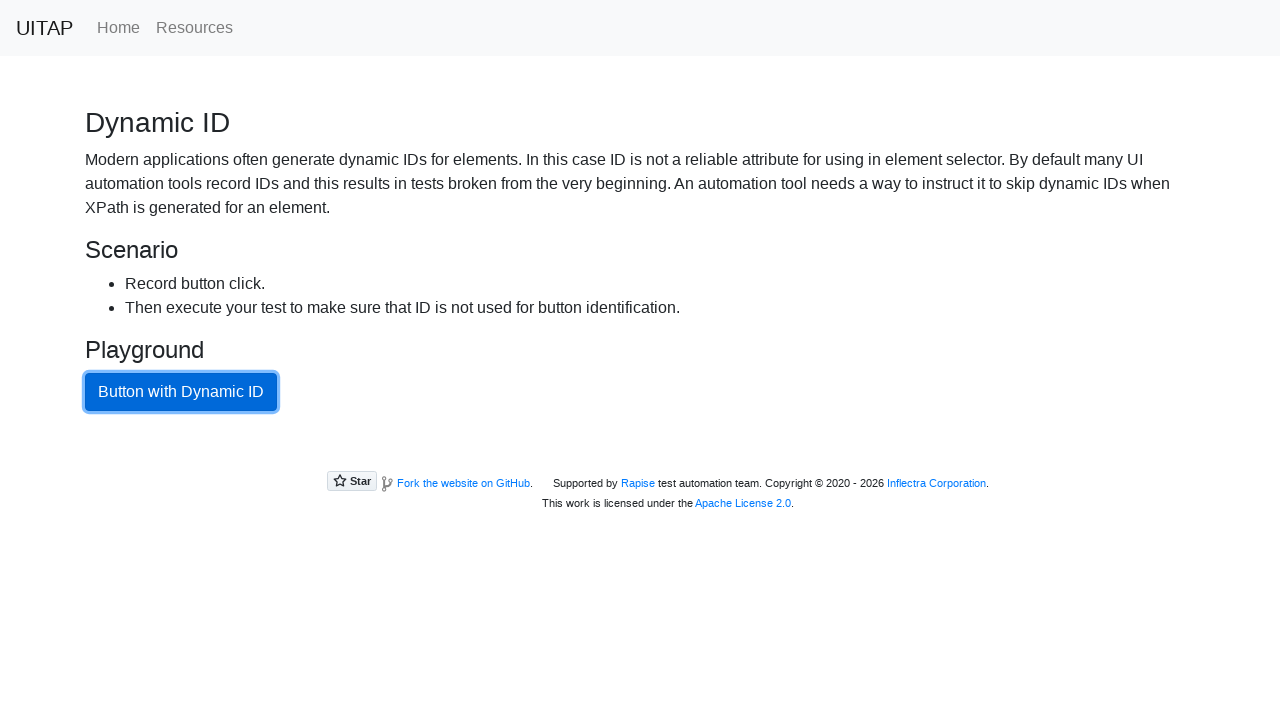

Waited 500ms between clicks
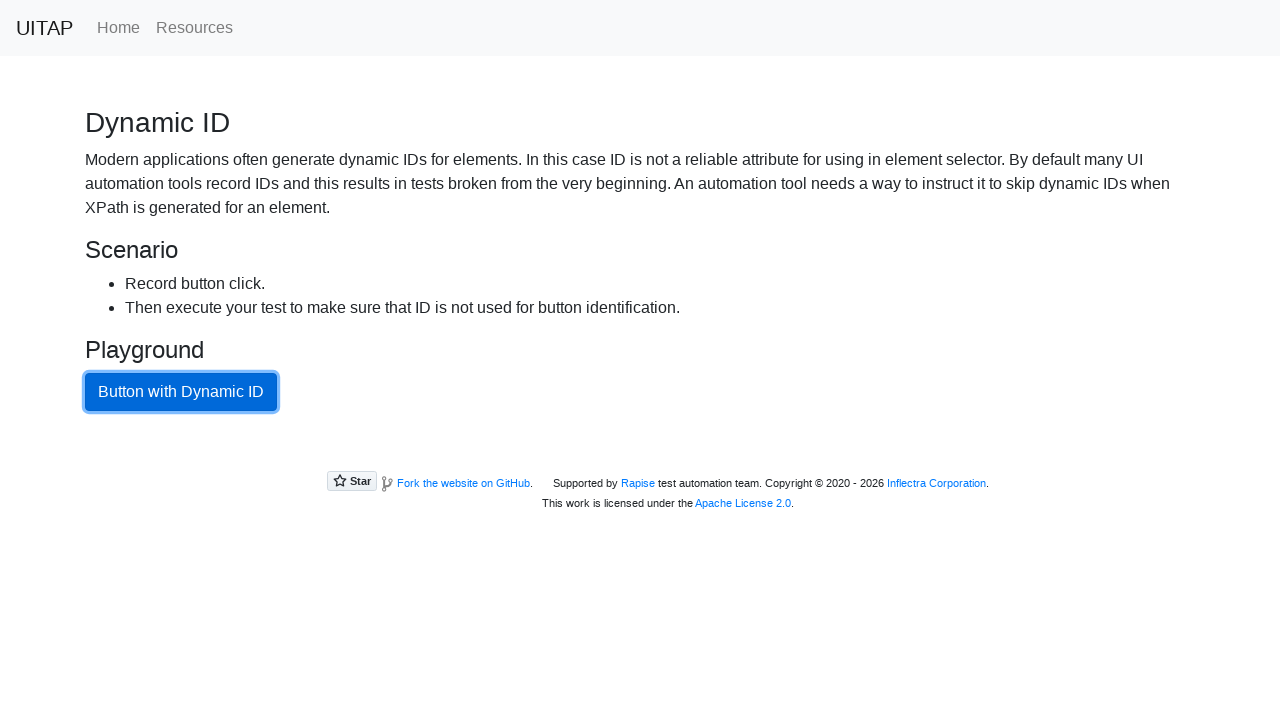

Clicked button with Dynamic ID at (181, 392) on xpath=//button[text()="Button with Dynamic ID"]
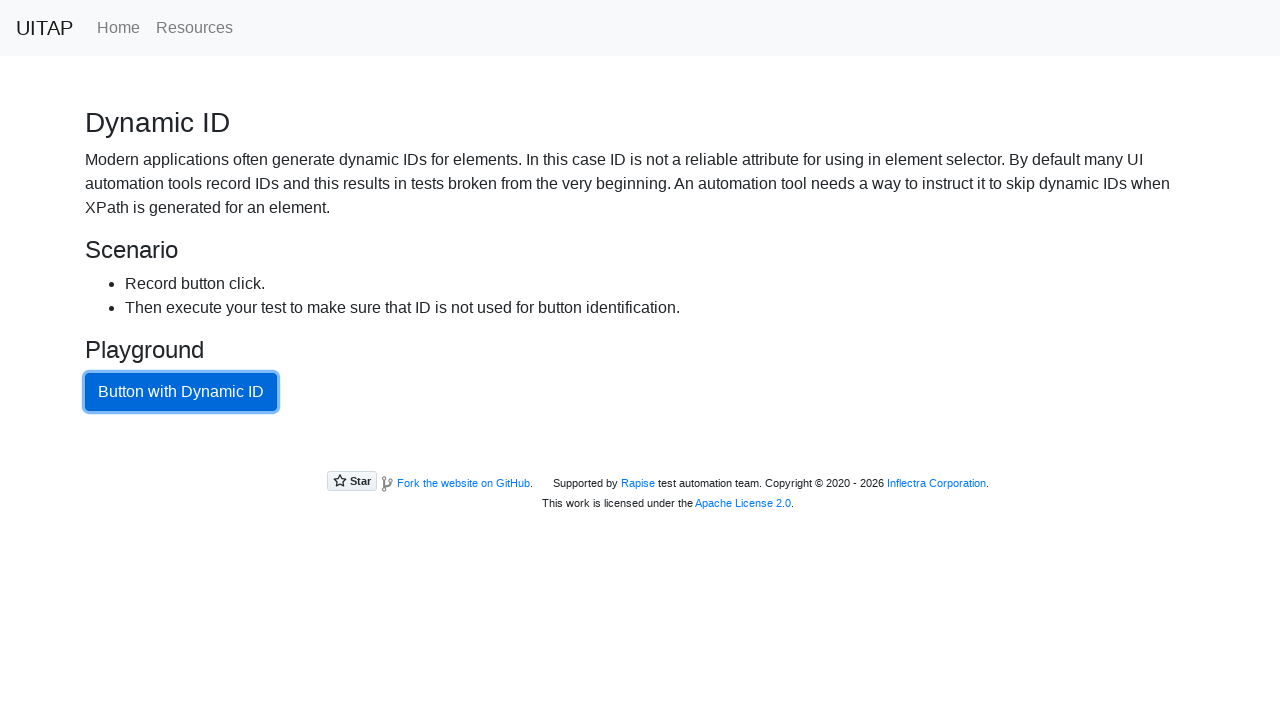

Waited 500ms between clicks
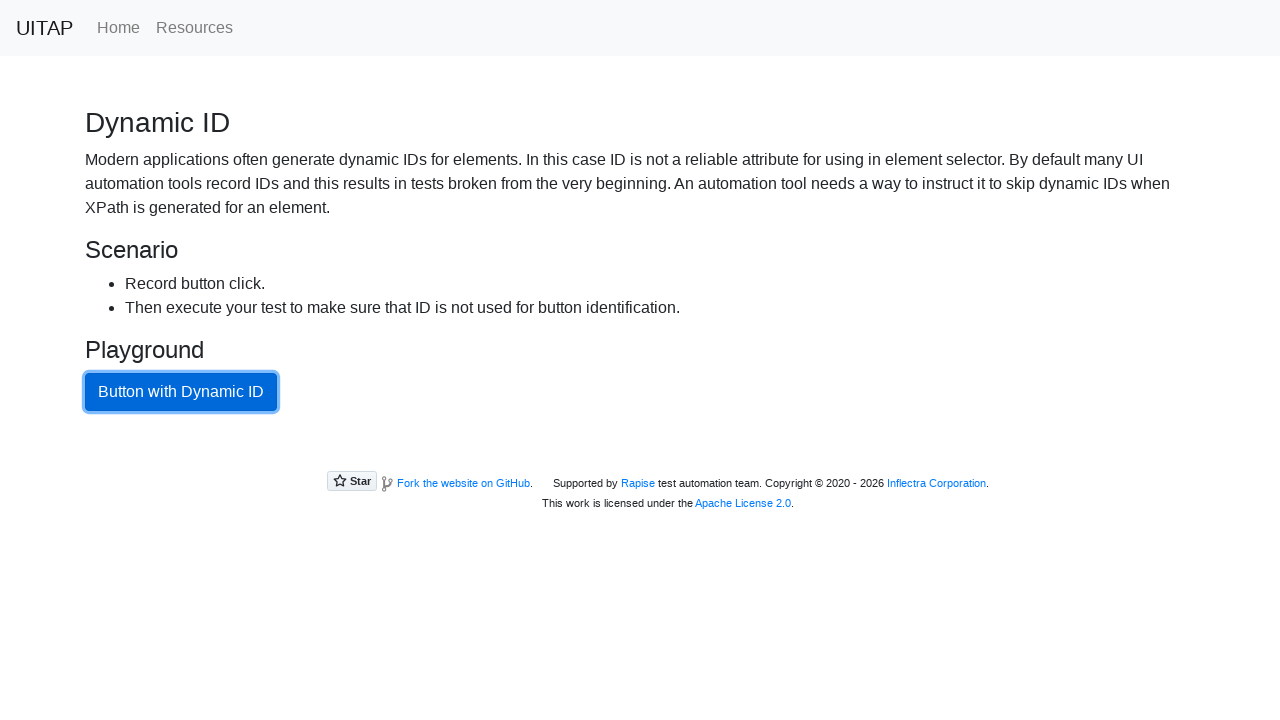

Clicked button with Dynamic ID at (181, 392) on xpath=//button[text()="Button with Dynamic ID"]
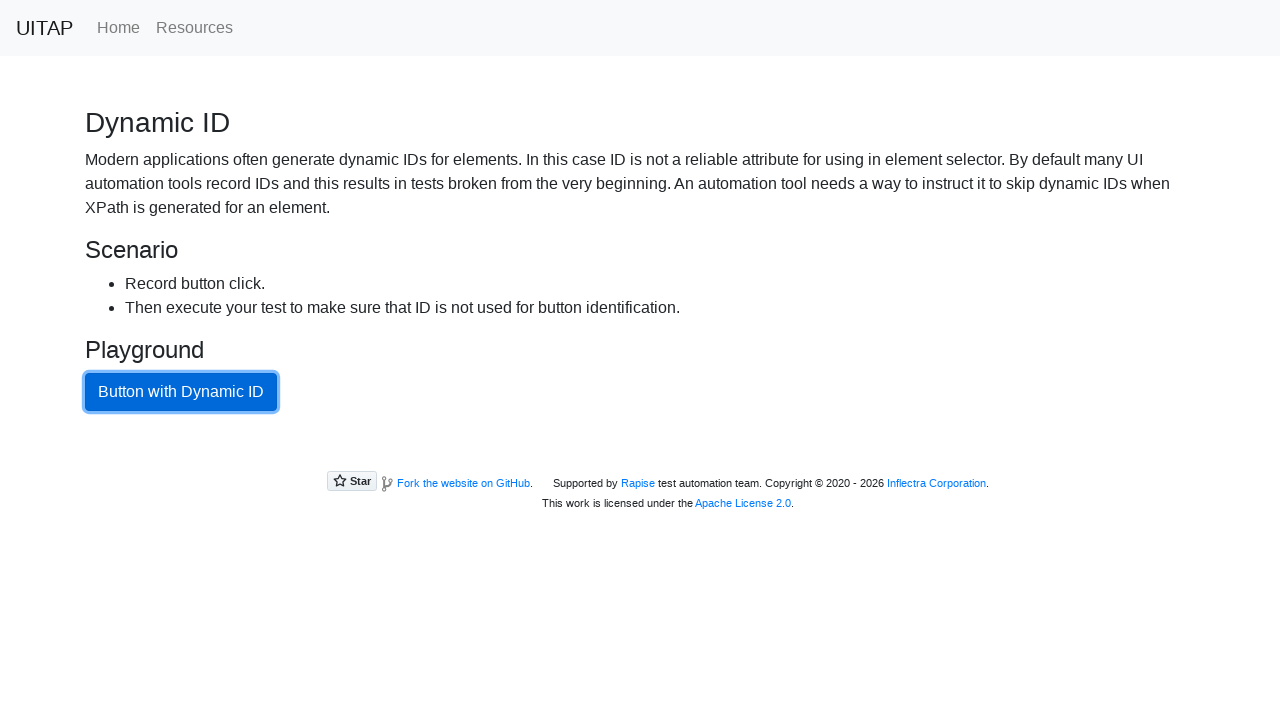

Waited 500ms between clicks
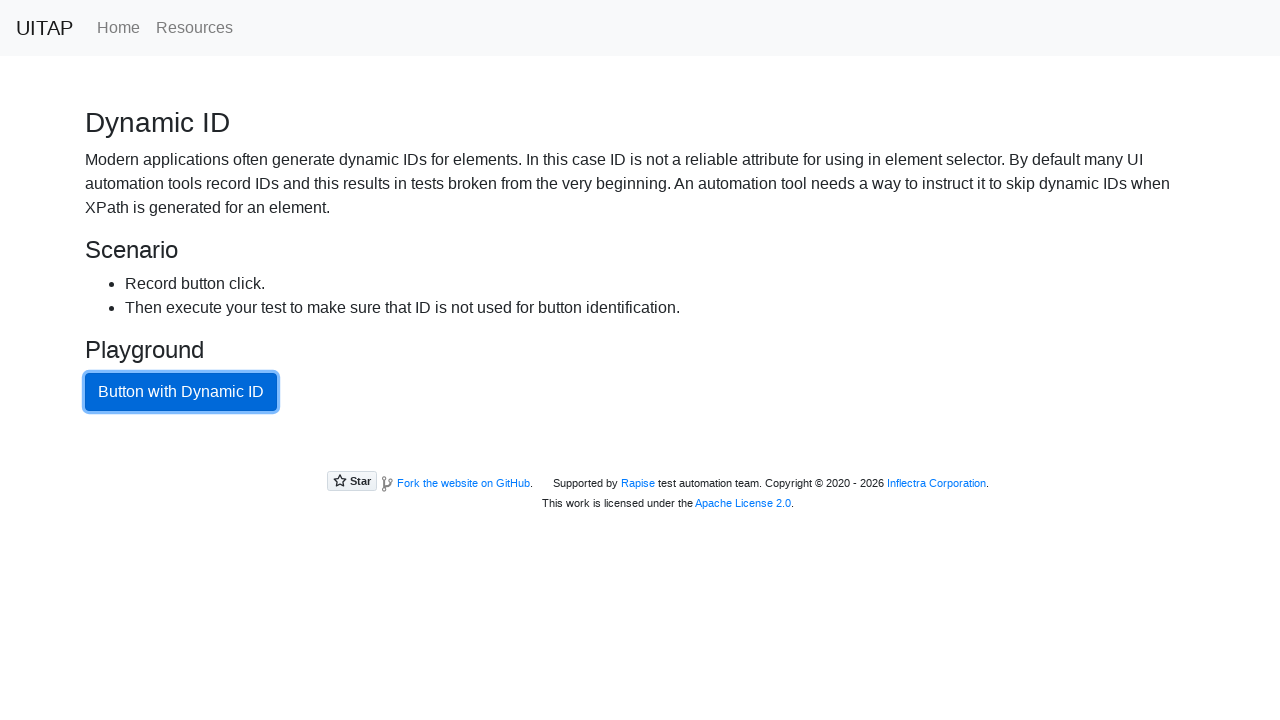

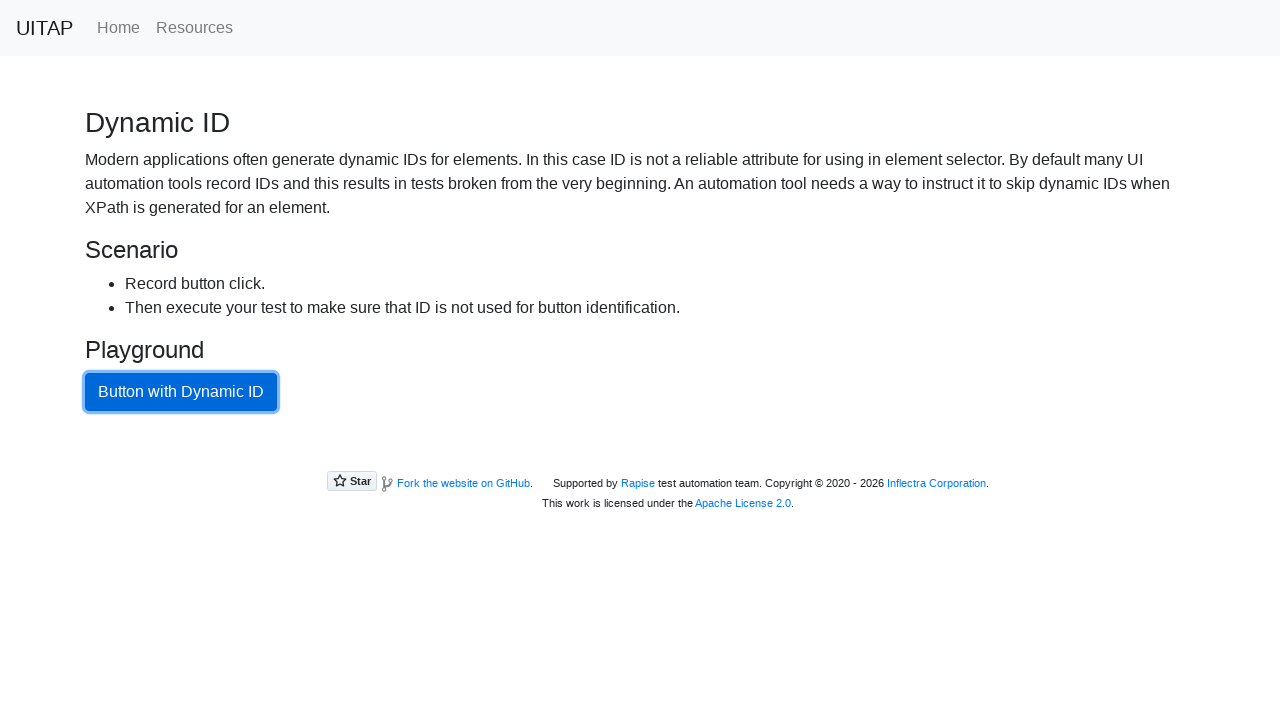